Tests checkbox functionality by navigating to the checkboxes page and toggling each checkbox, verifying their states change correctly.

Starting URL: http://the-internet.herokuapp.com

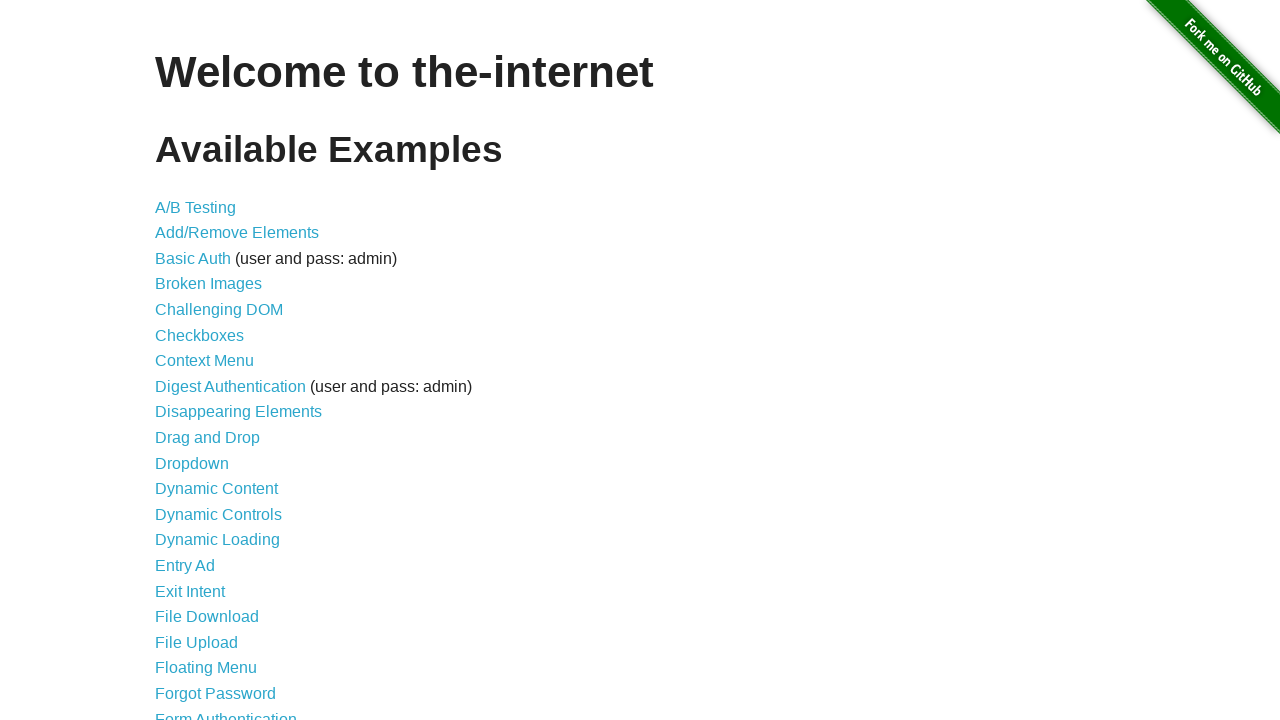

Clicked on checkboxes link to navigate to checkboxes page at (200, 335) on a[href='/checkboxes']
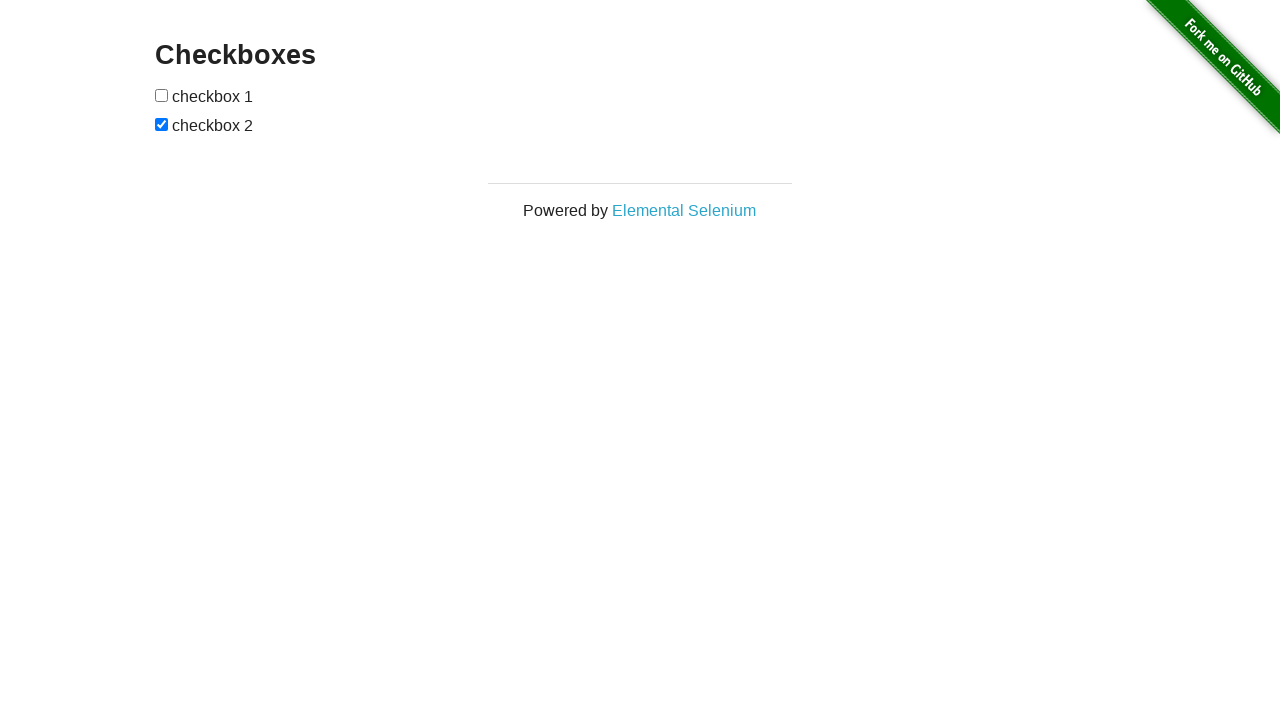

Checkboxes page loaded and checkbox elements are visible
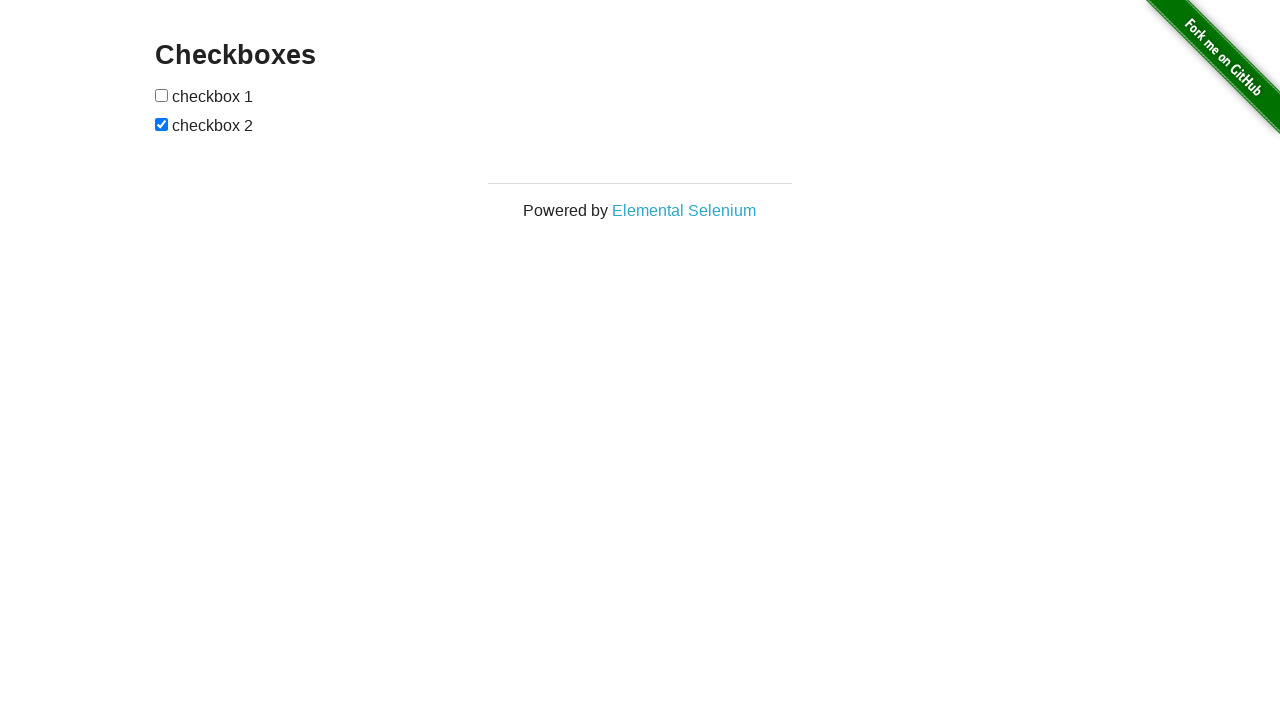

Located all checkbox elements on the page
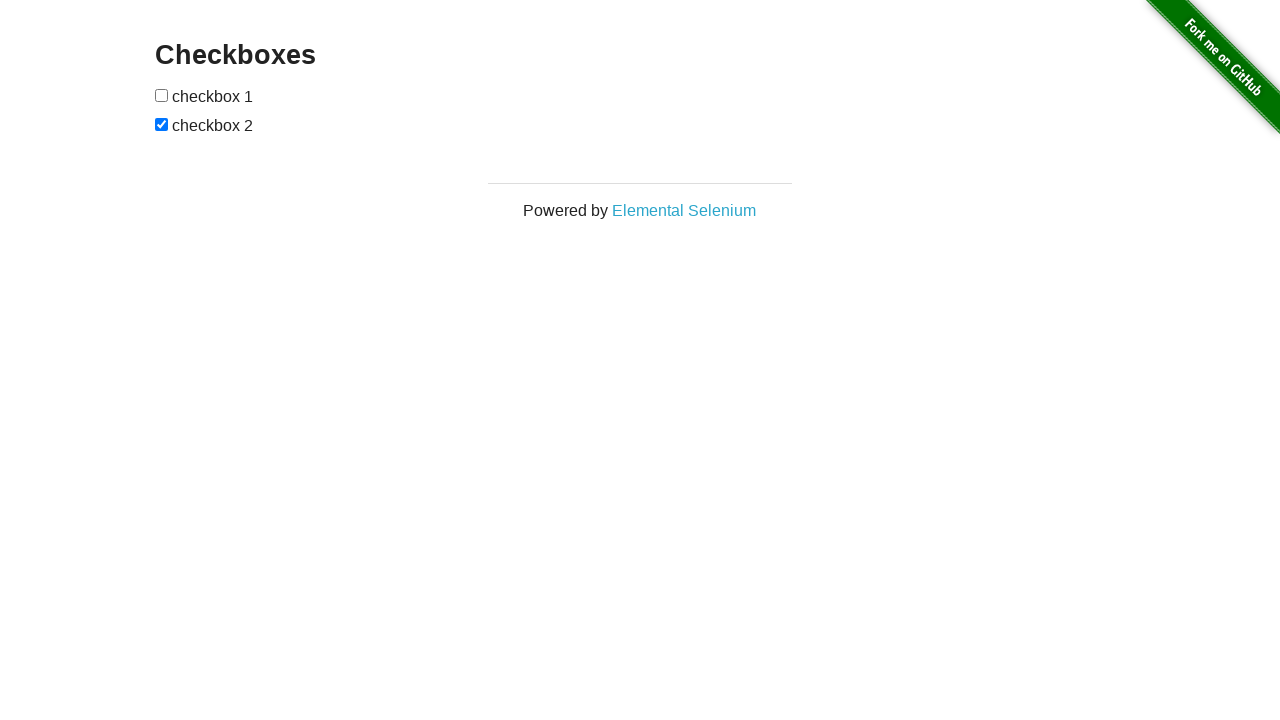

Found 2 checkboxes on the page
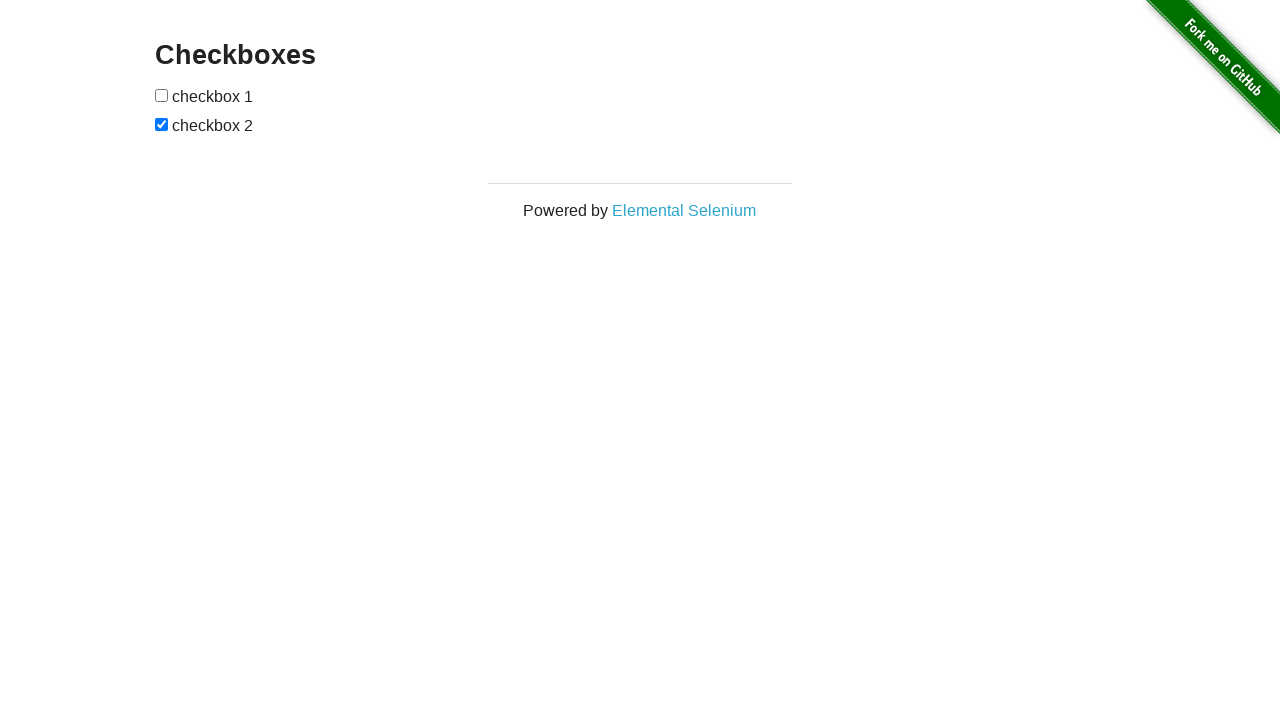

Toggled checkbox 1 of 2 at (162, 95) on input[type=checkbox] >> nth=0
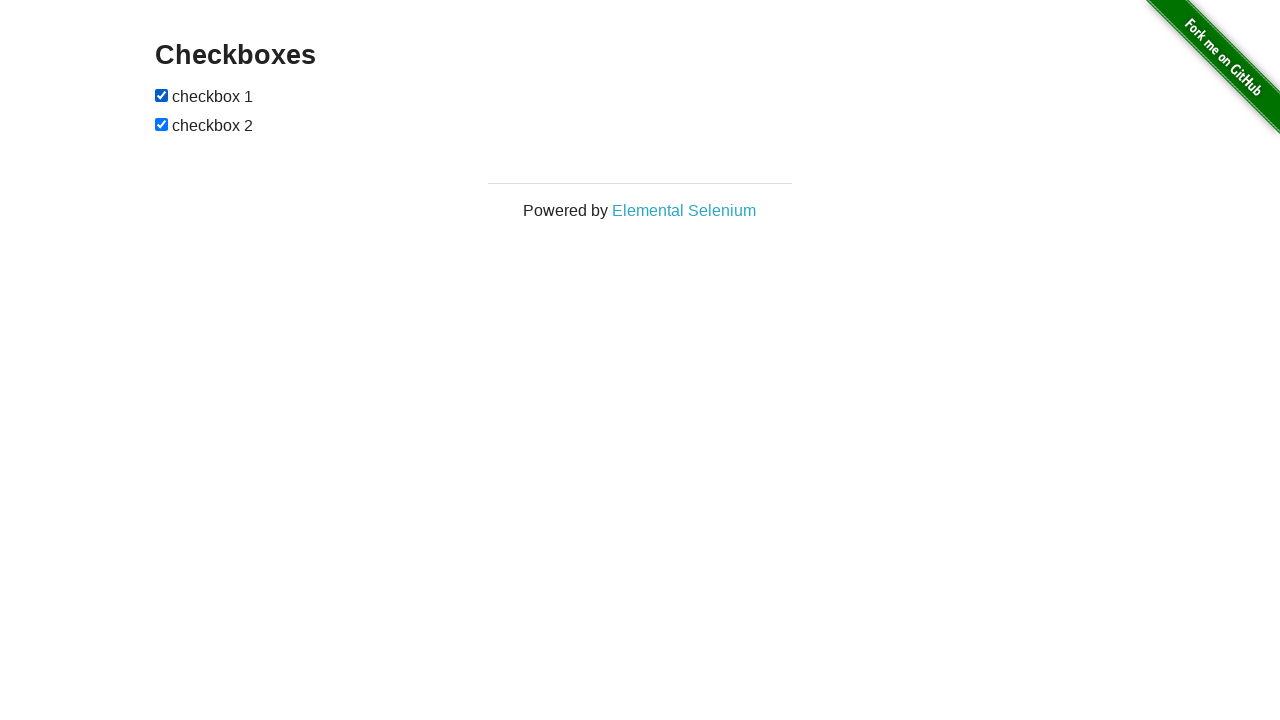

Toggled checkbox 2 of 2 at (162, 124) on input[type=checkbox] >> nth=1
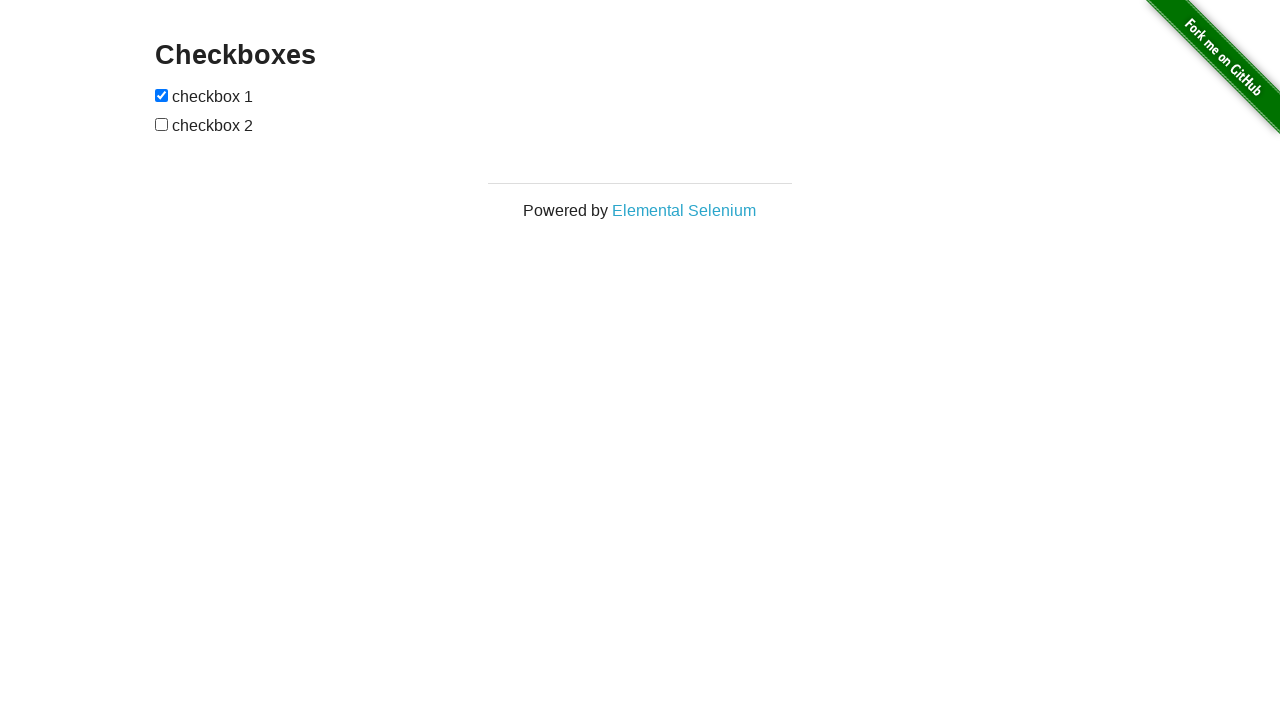

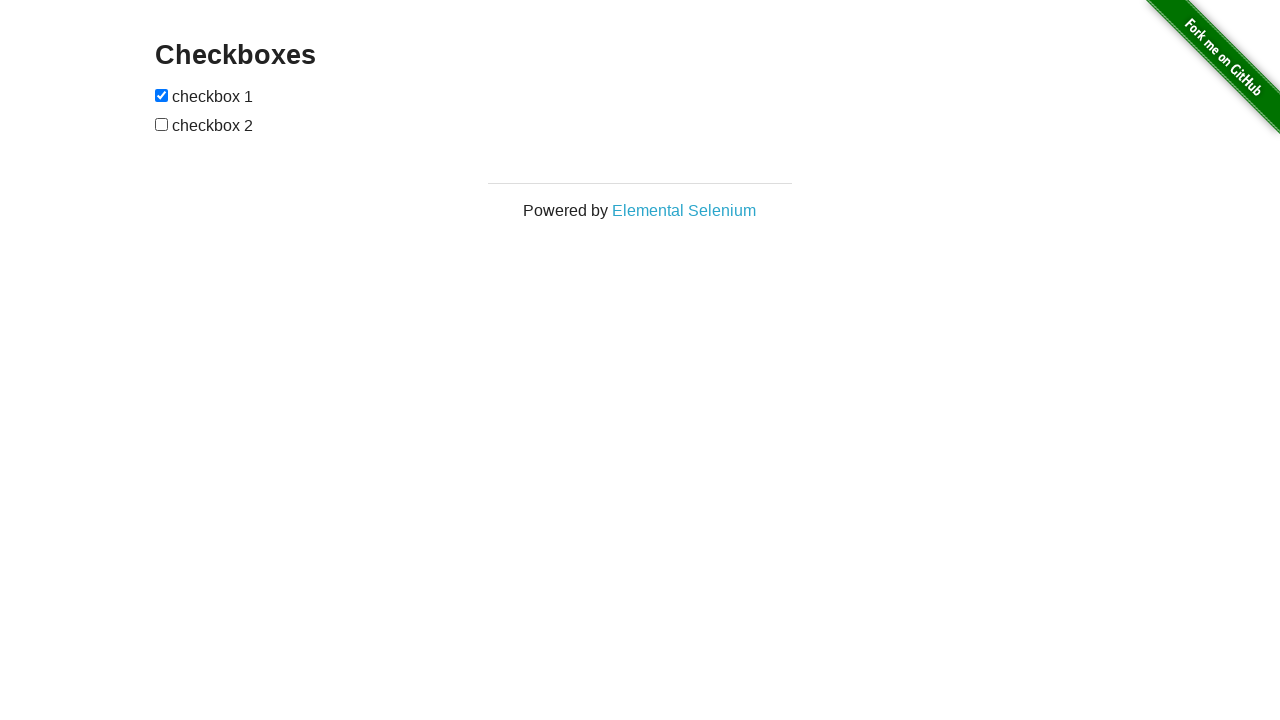